Tests marking a todo item as completed by clicking on the first checkbox

Starting URL: https://ole-leo.github.io/TodoApp/

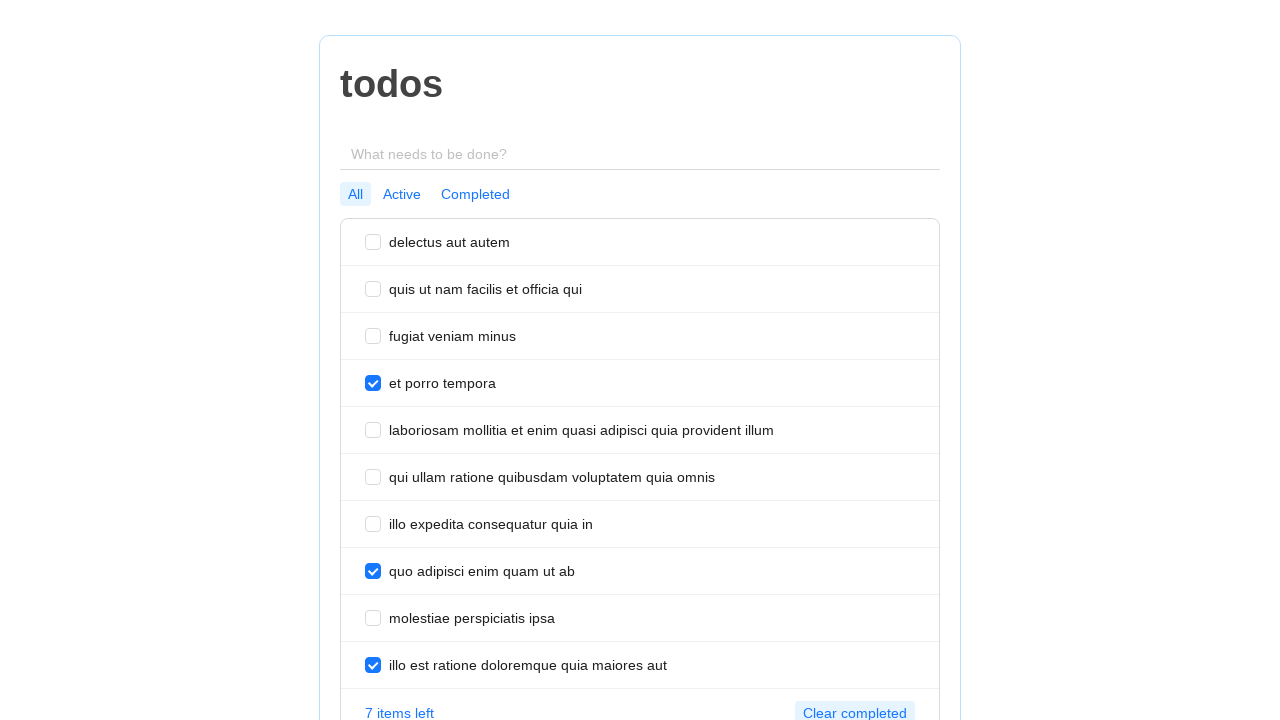

Clicked the first todo checkbox to mark it as completed at (373, 242) on [data-testid^="todo-checkbox-"] >> nth=0
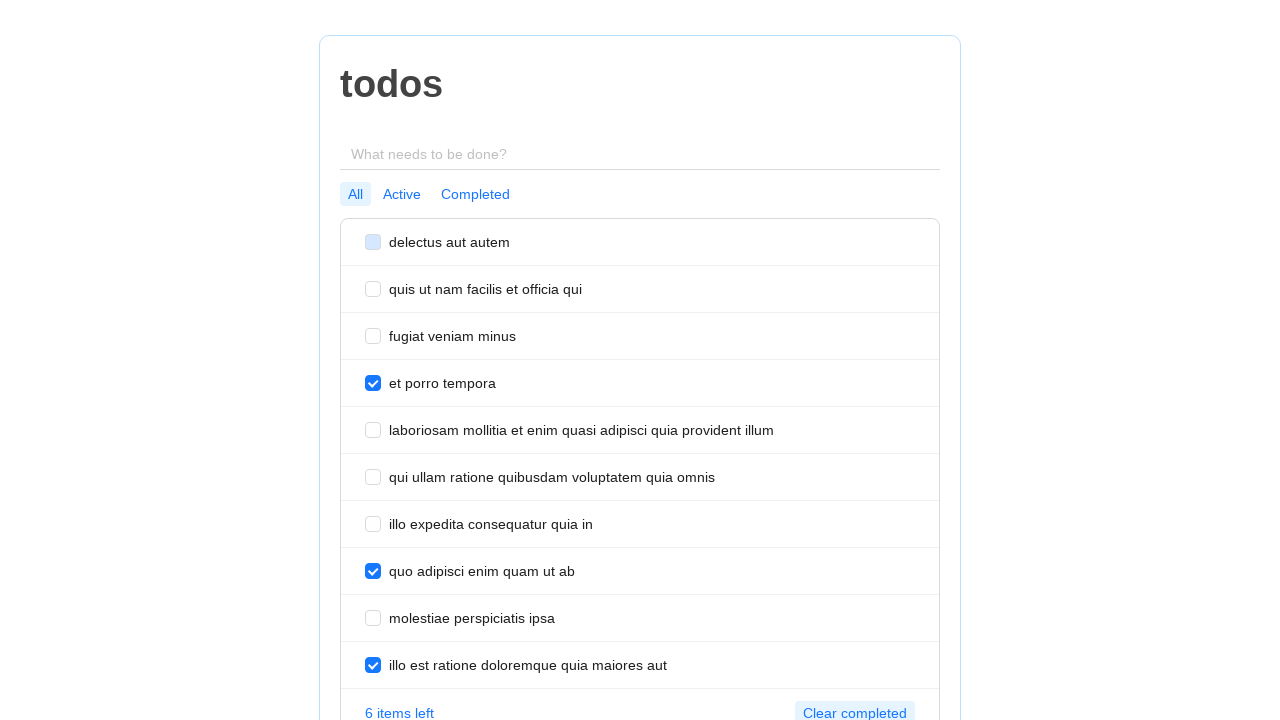

Verified that the checkbox is now checked
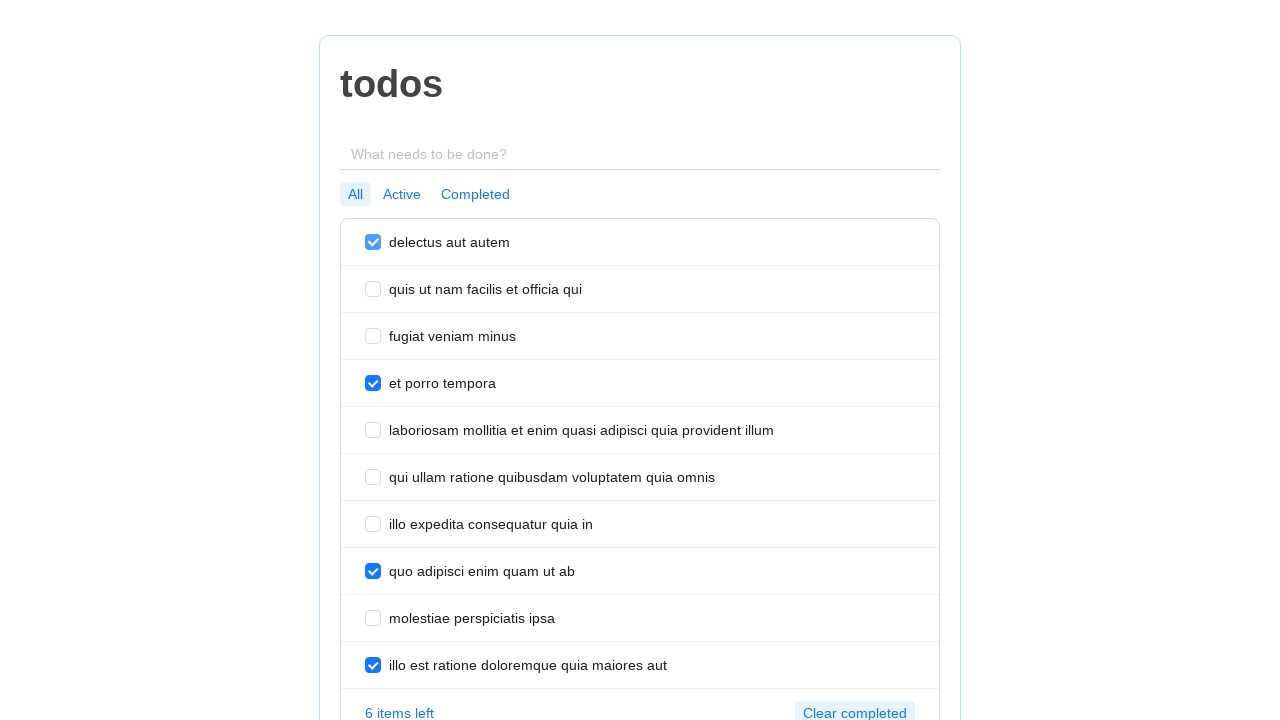

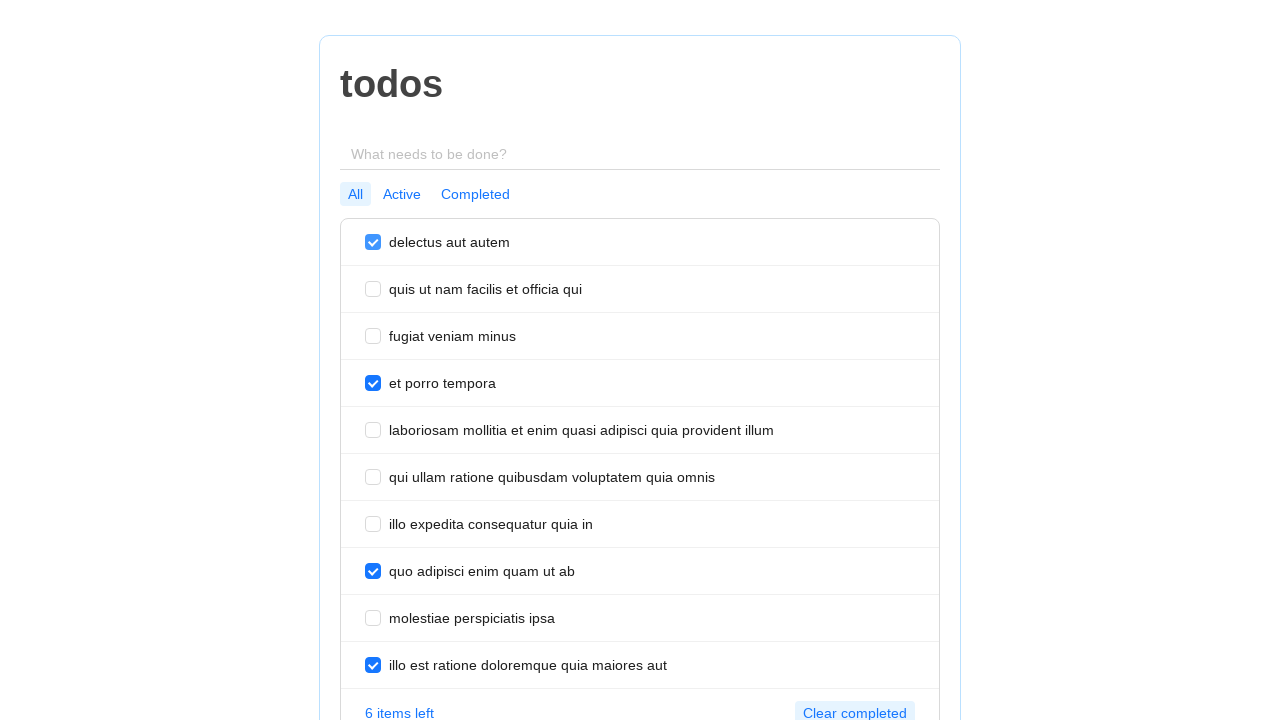